Tests JavaScript alert handling by triggering three different types of alerts (basic alert, confirm dialog, and prompt dialog) and interacting with each using accept, dismiss, and text input.

Starting URL: https://the-internet.herokuapp.com/javascript_alerts

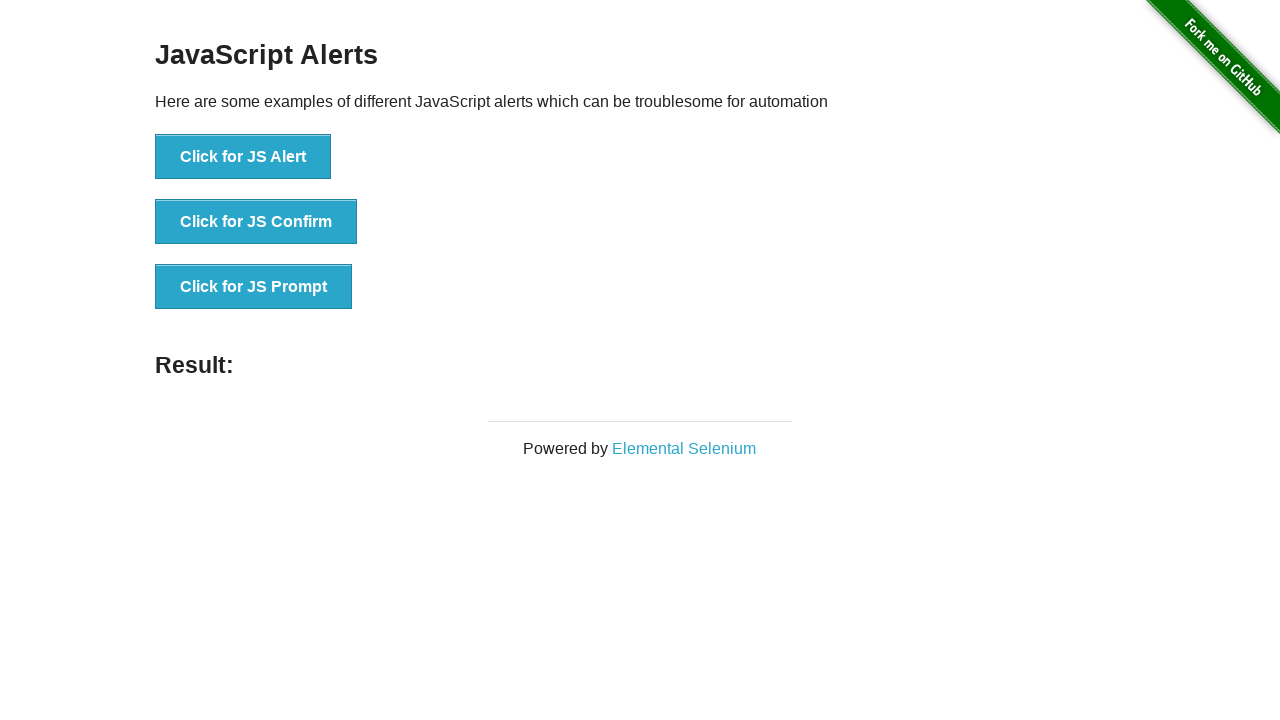

Clicked button to trigger first JavaScript alert at (243, 157) on xpath=//*[@id='content']/div/ul/li[1]/button
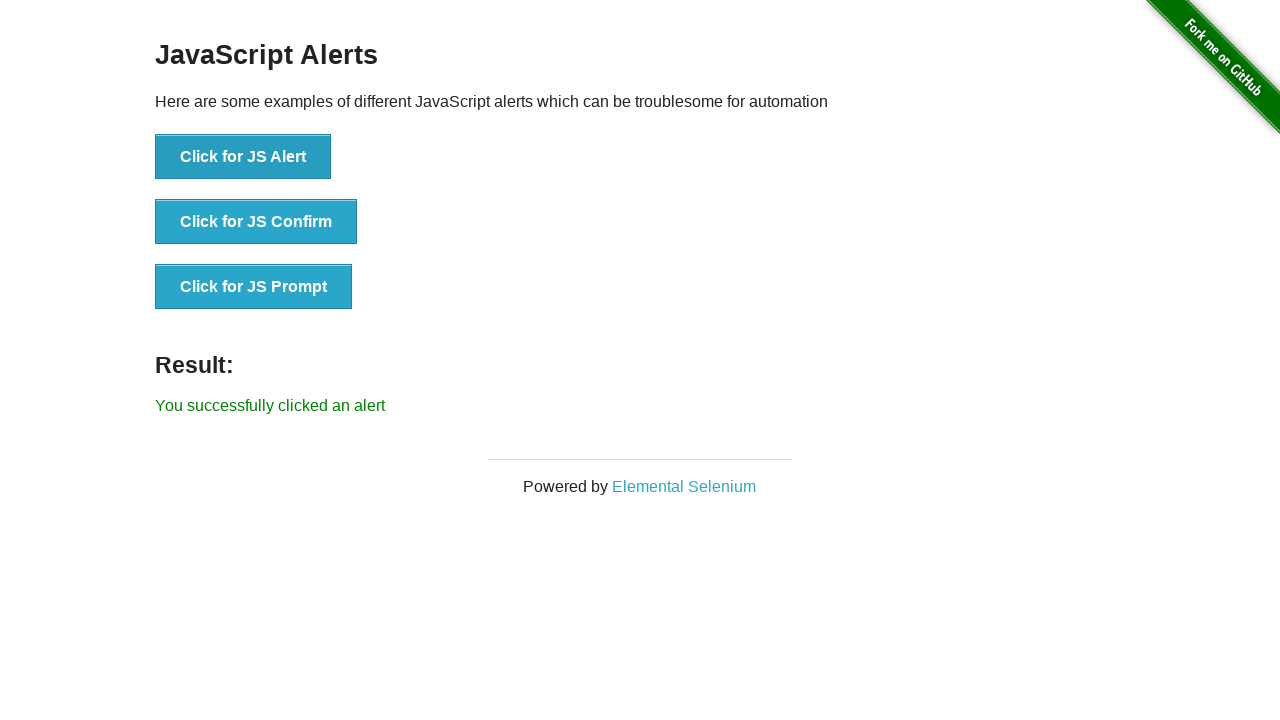

Set up dialog handler to accept alerts
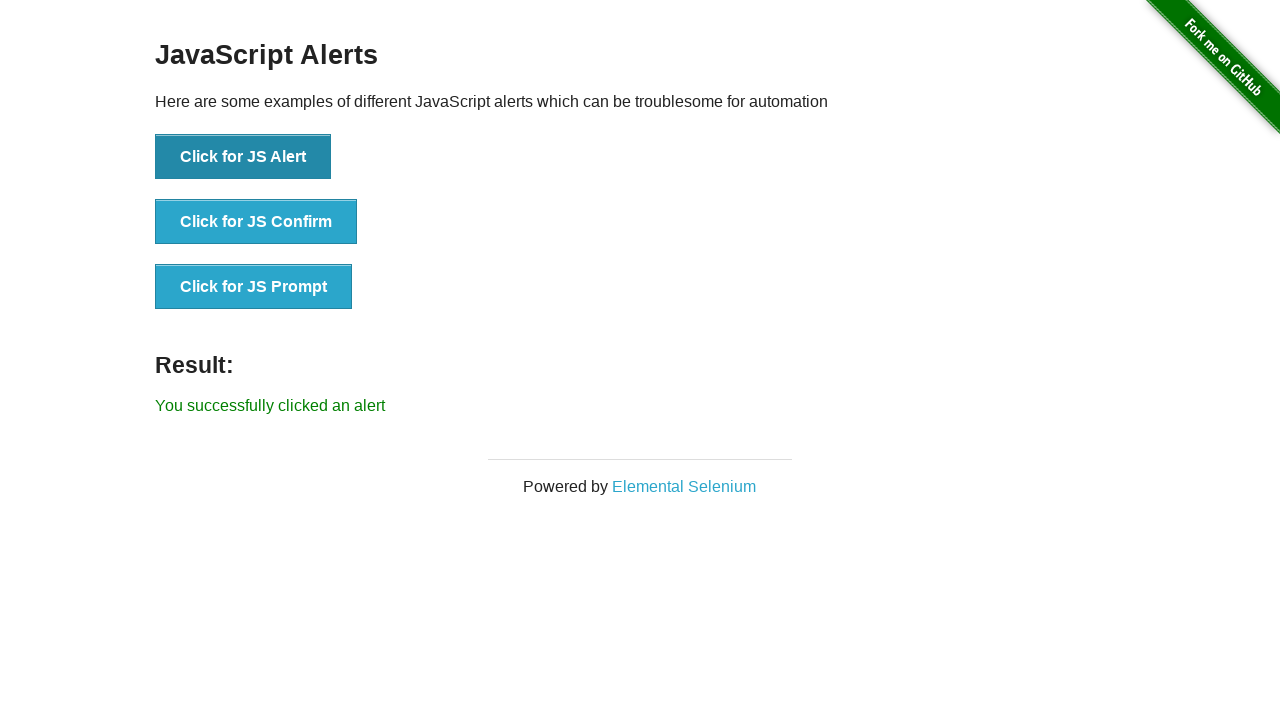

Clicked first alert button again and accepted the alert at (243, 157) on xpath=//*[@id='content']/div/ul/li[1]/button
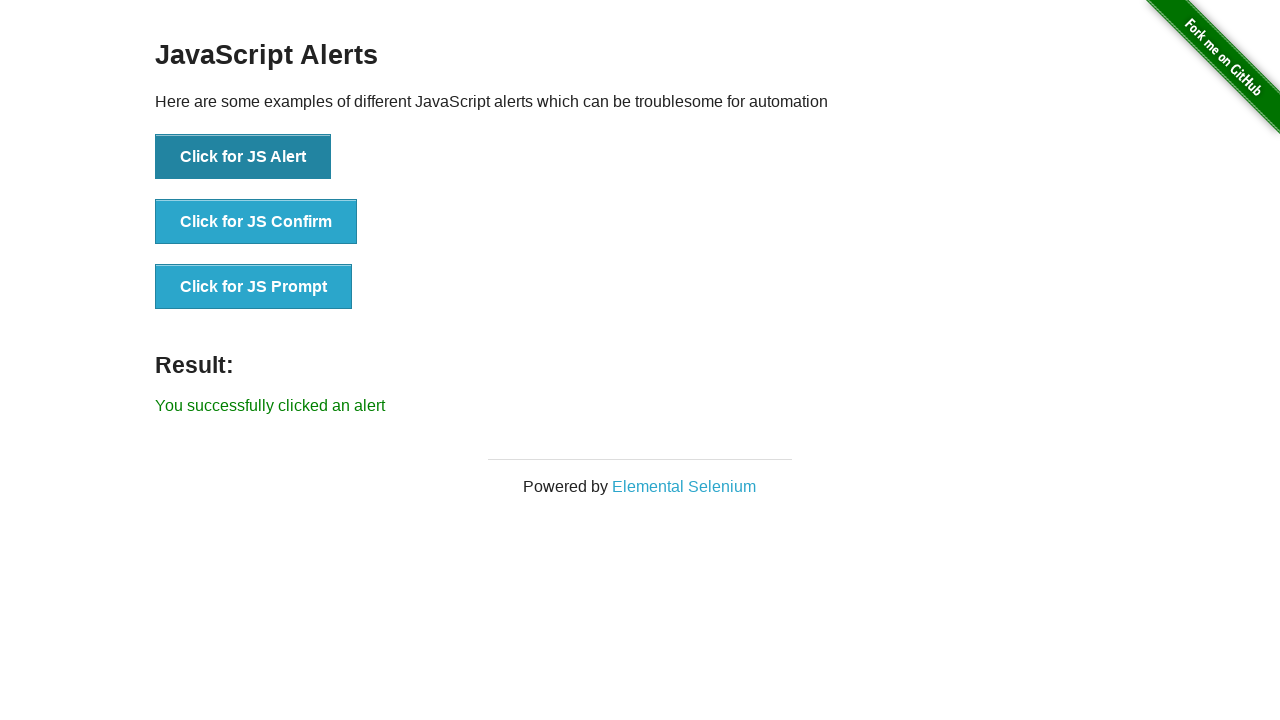

Set up dialog handler to dismiss/cancel alerts
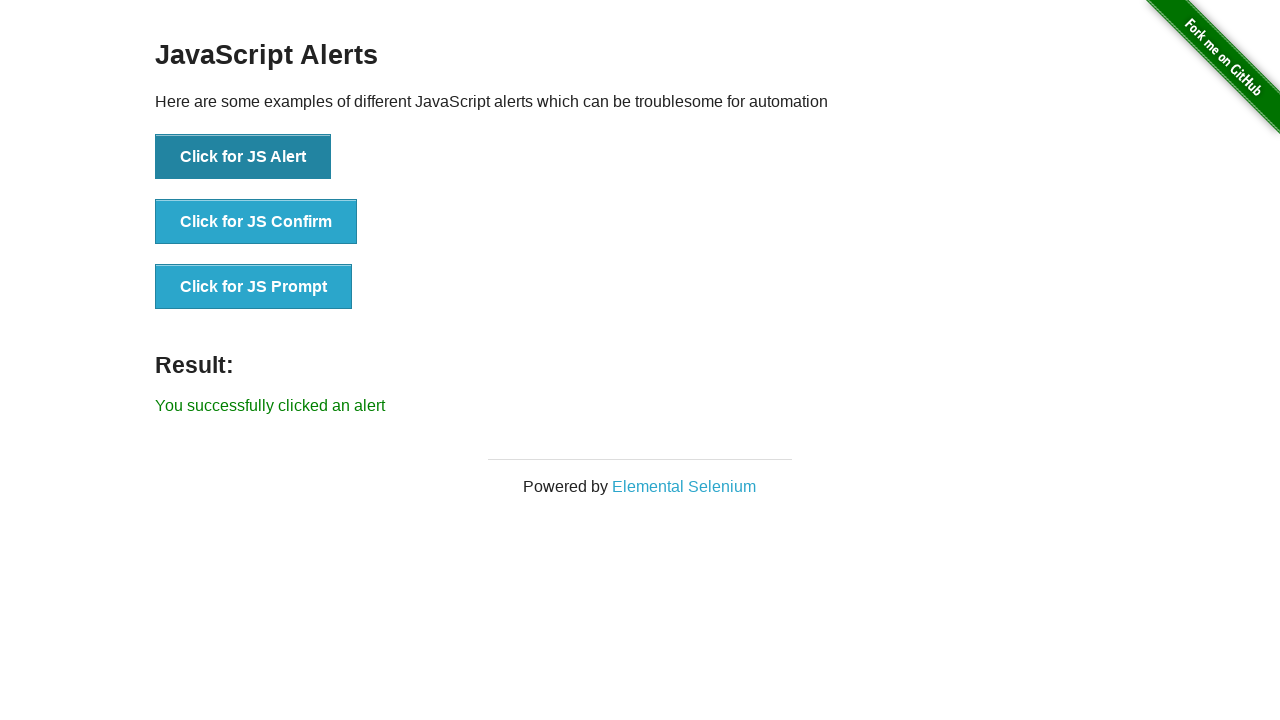

Clicked second alert button and dismissed the confirm dialog at (256, 222) on xpath=//*[@id='content']/div/ul/li[2]/button
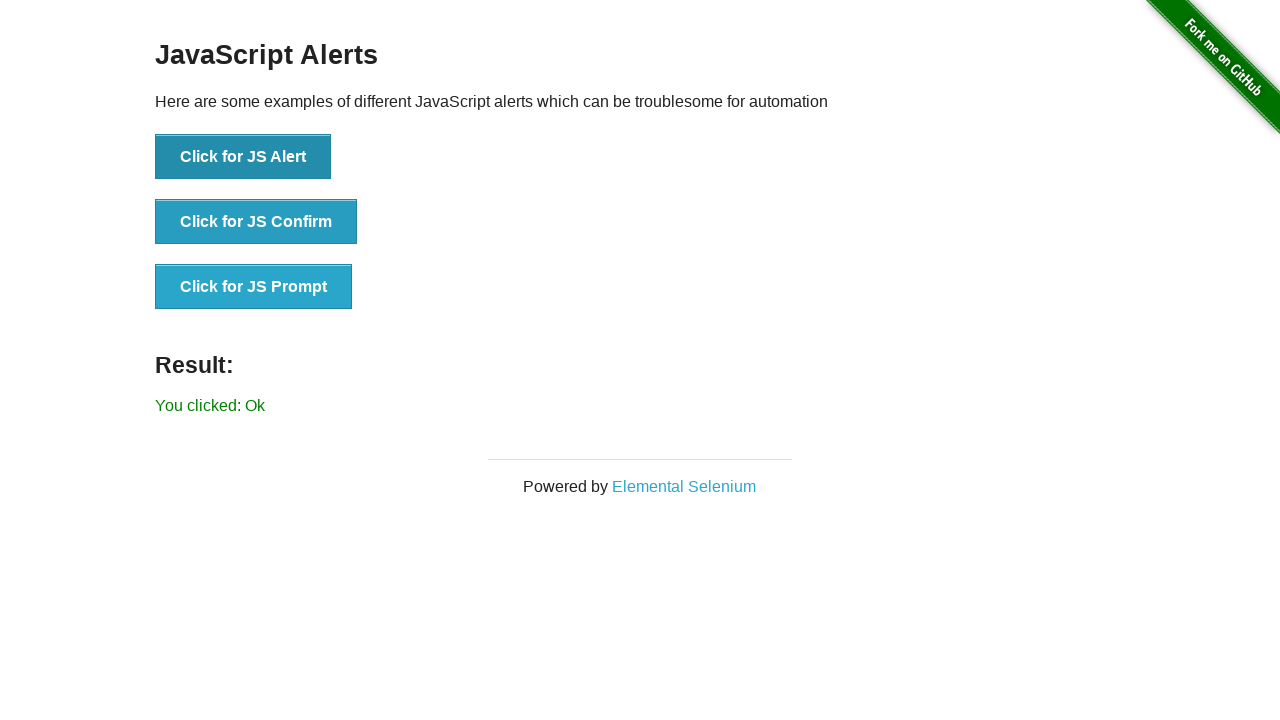

Set up dialog handler to accept prompt with text input
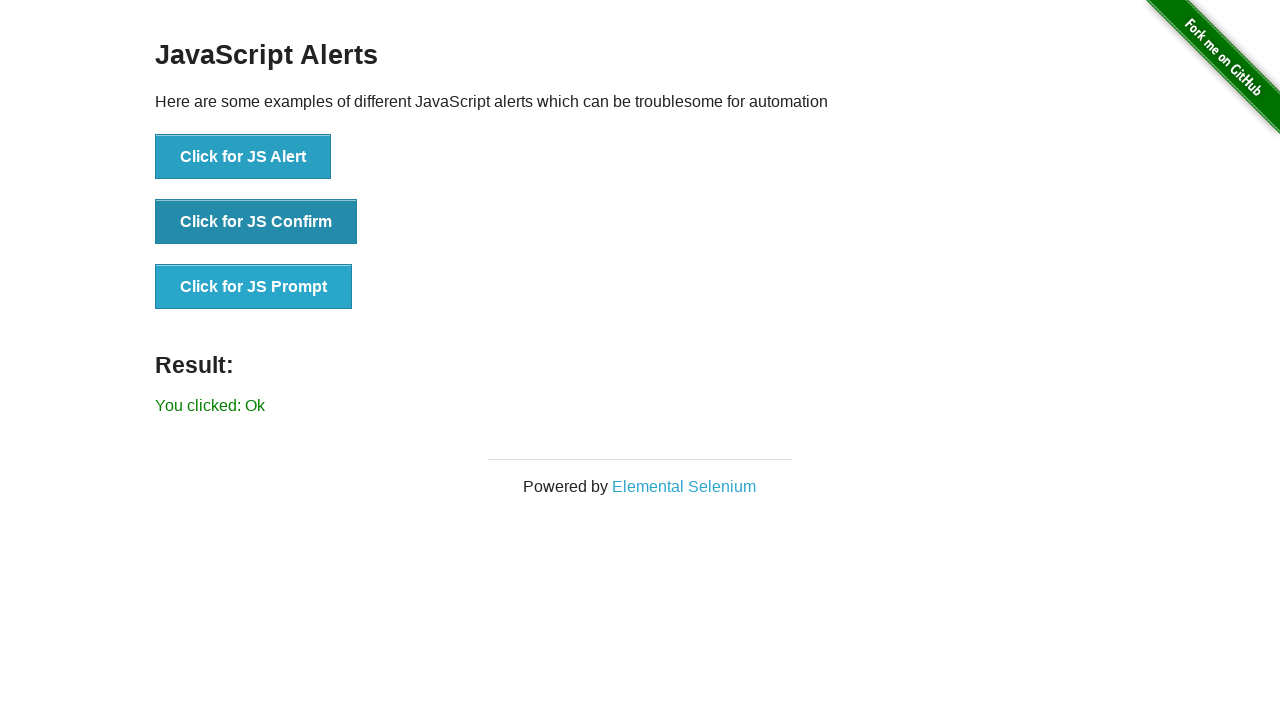

Clicked third alert button and entered 'Deneme' in the prompt dialog at (254, 287) on xpath=//*[@id='content']/div/ul/li[3]/button
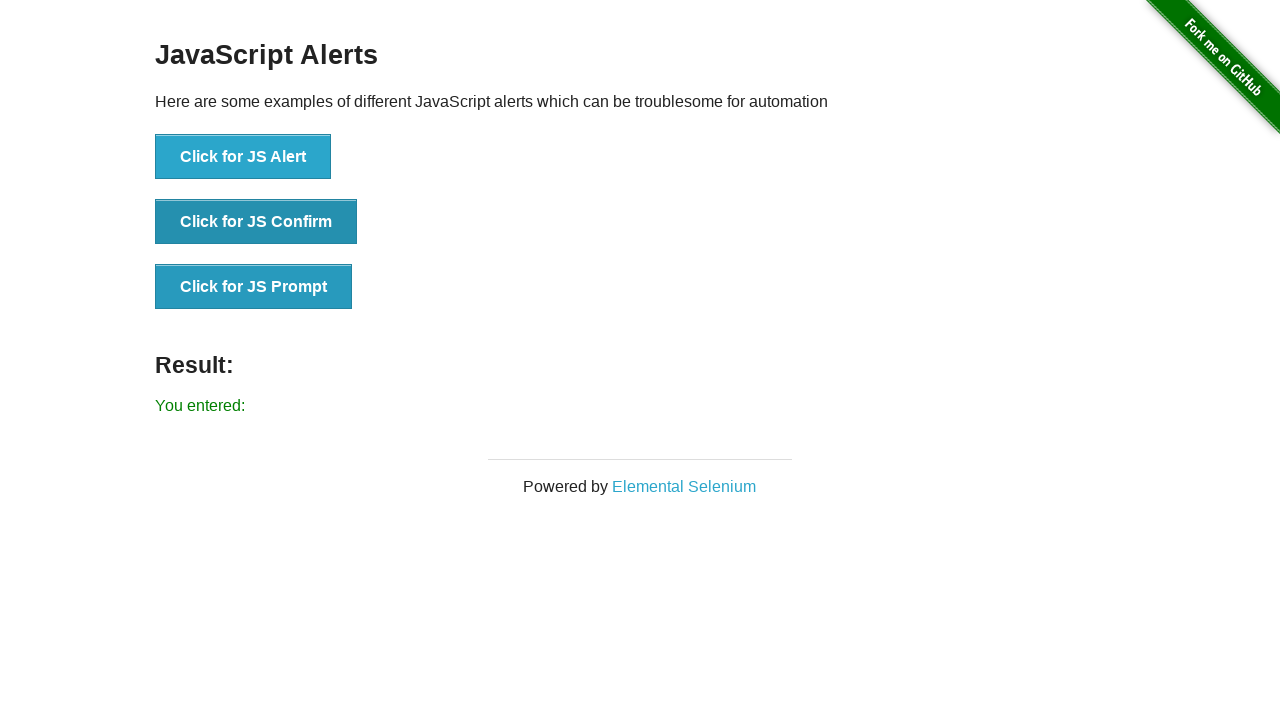

Results displayed after handling all three JavaScript alerts
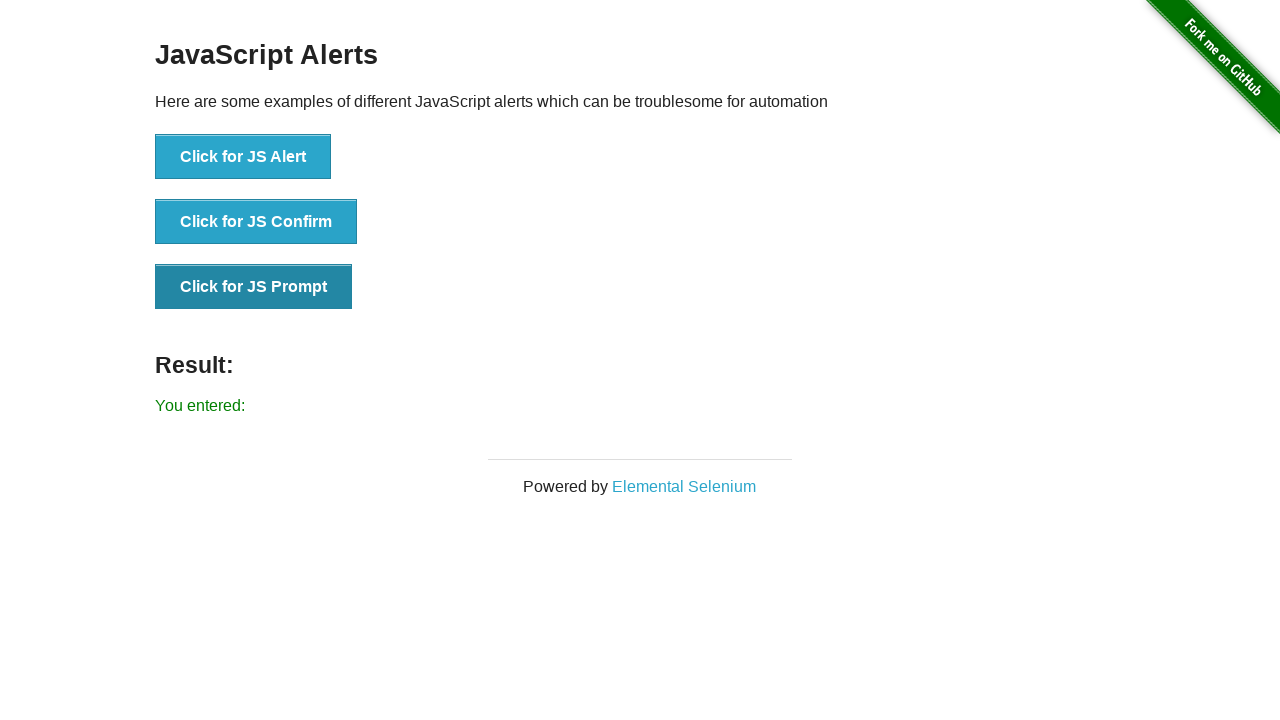

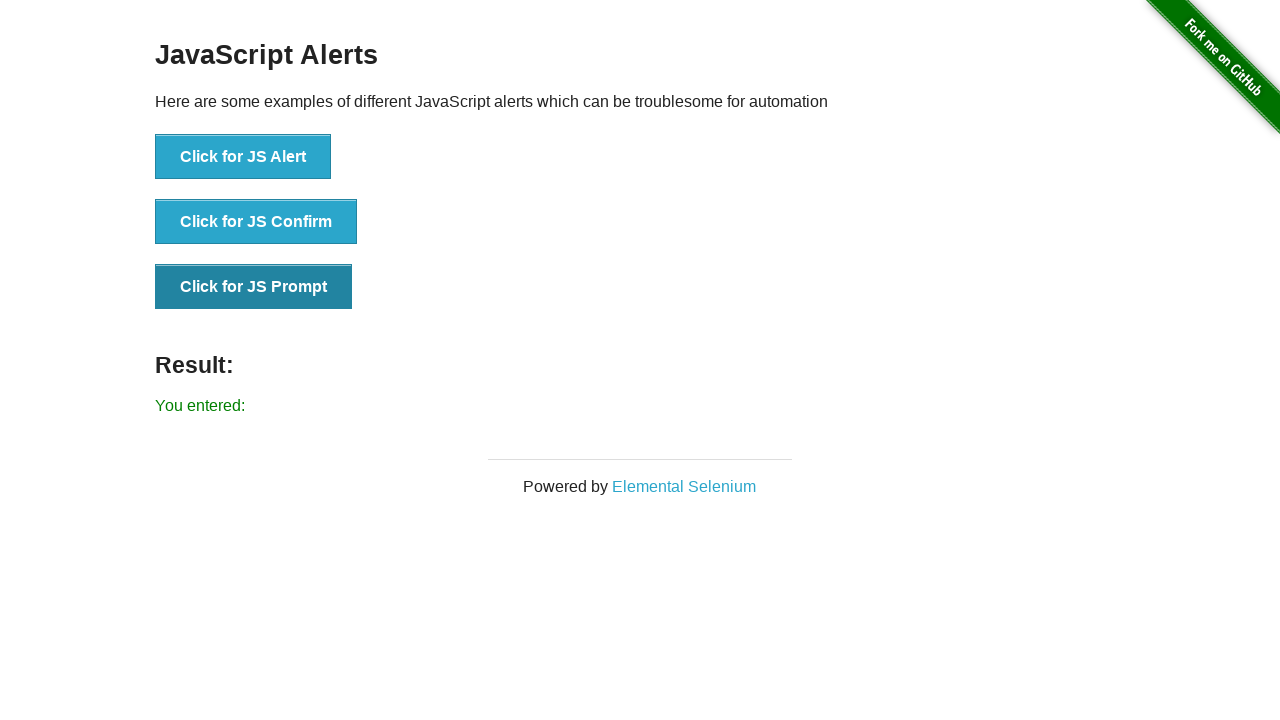